Tests JavaScript alert handling by clicking a confirmation alert button, then accepting, dismissing, and sending keys to browser alerts.

Starting URL: http://www.tizag.com/javascriptT/javascriptalert.php

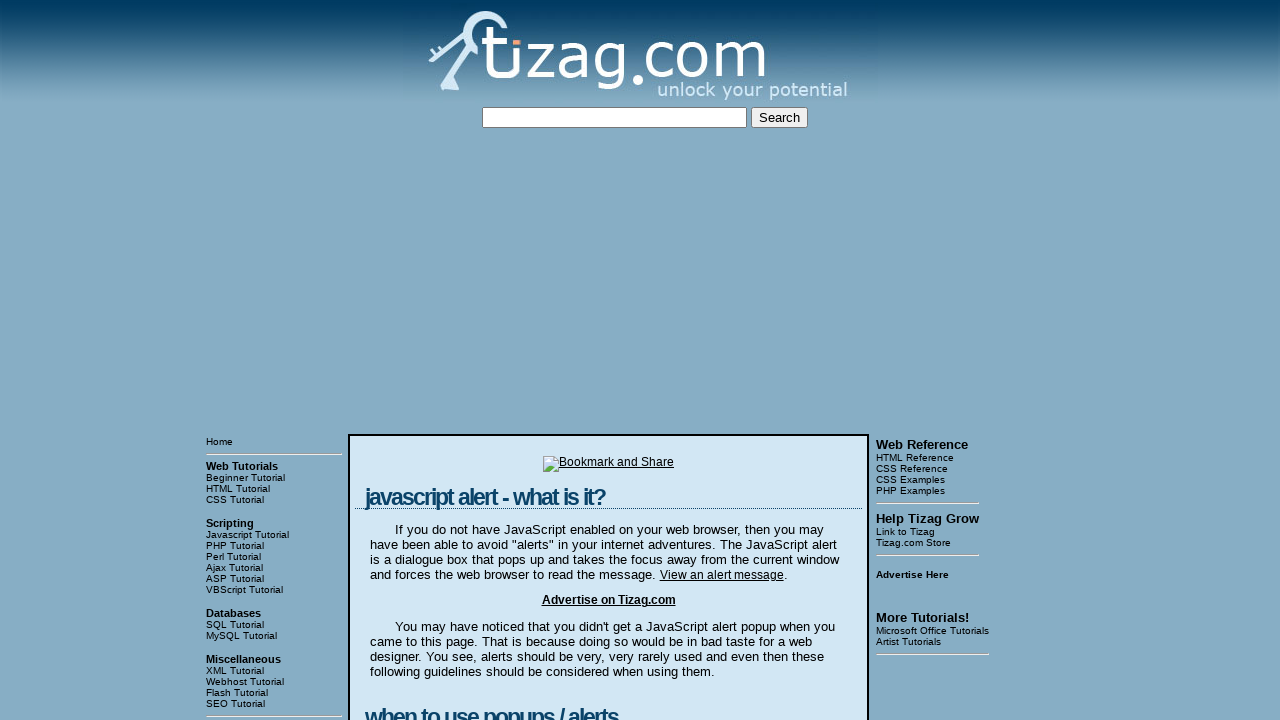

Clicked the Confirmation Alert button at (428, 361) on input[value='Confirmation Alert']
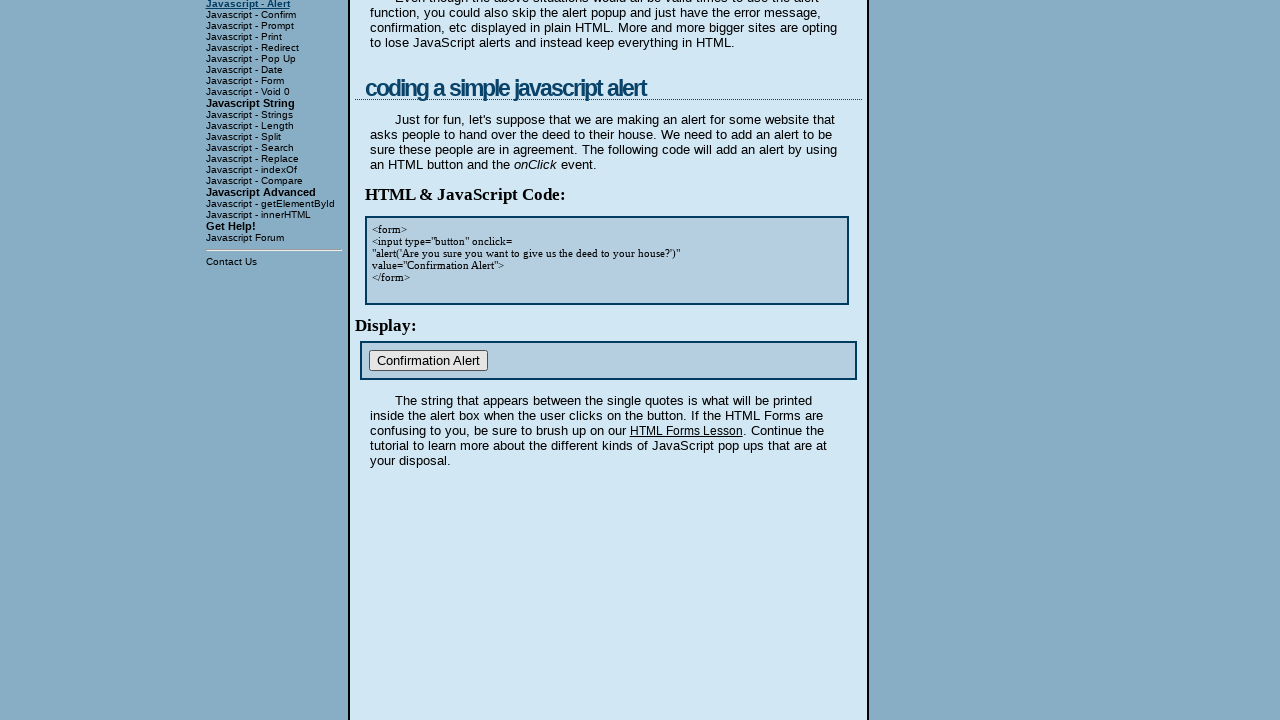

Set up dialog handler to accept alerts
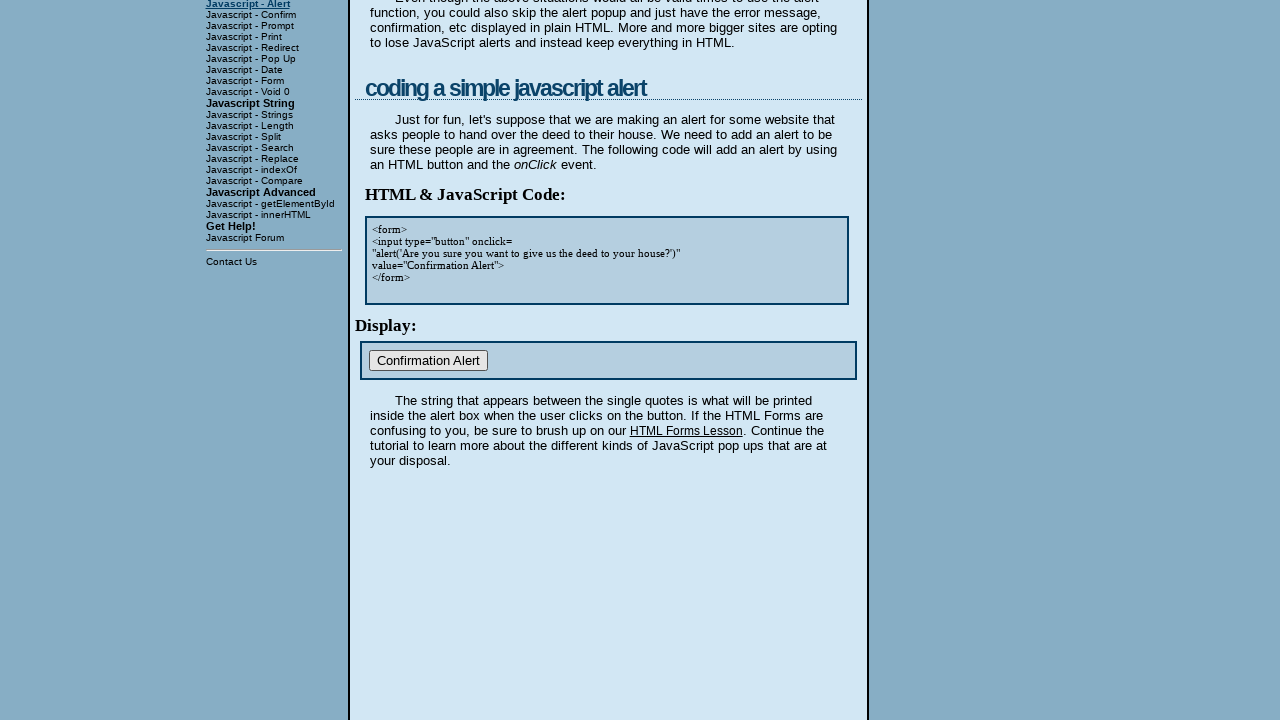

Clicked the Confirmation Alert button again at (428, 361) on input[value='Confirmation Alert']
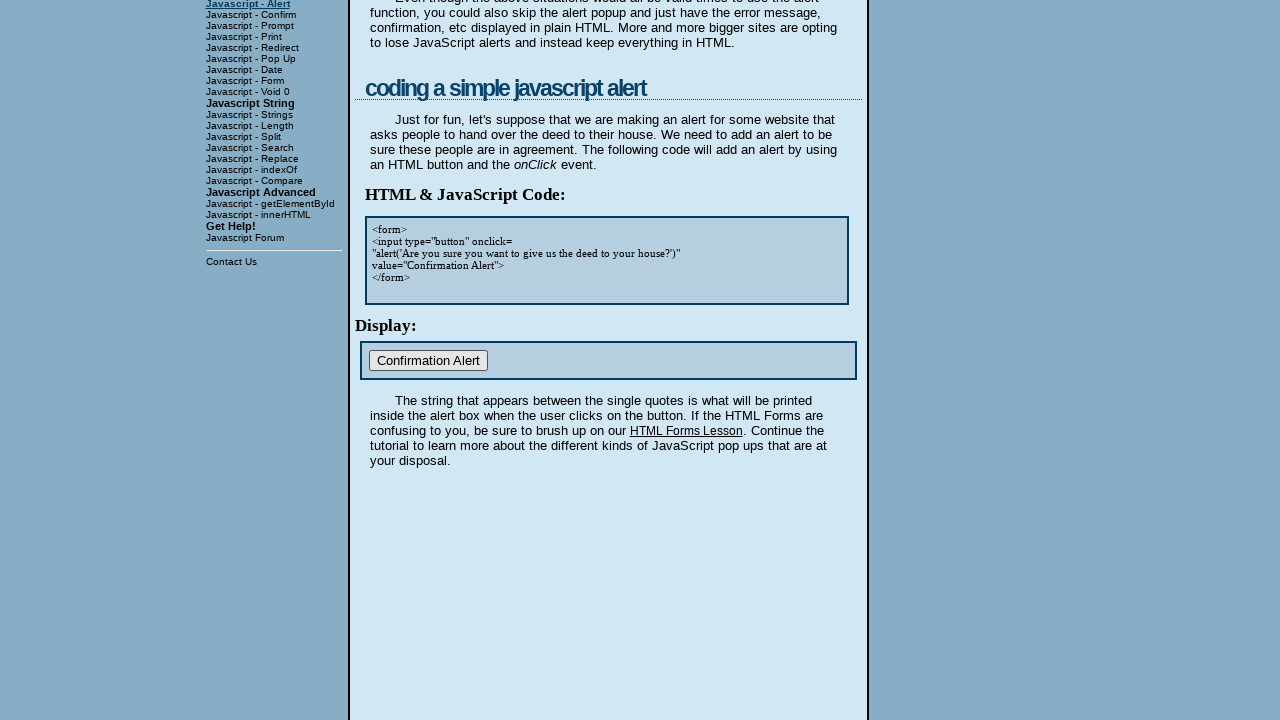

Set up dialog handler to dismiss alerts
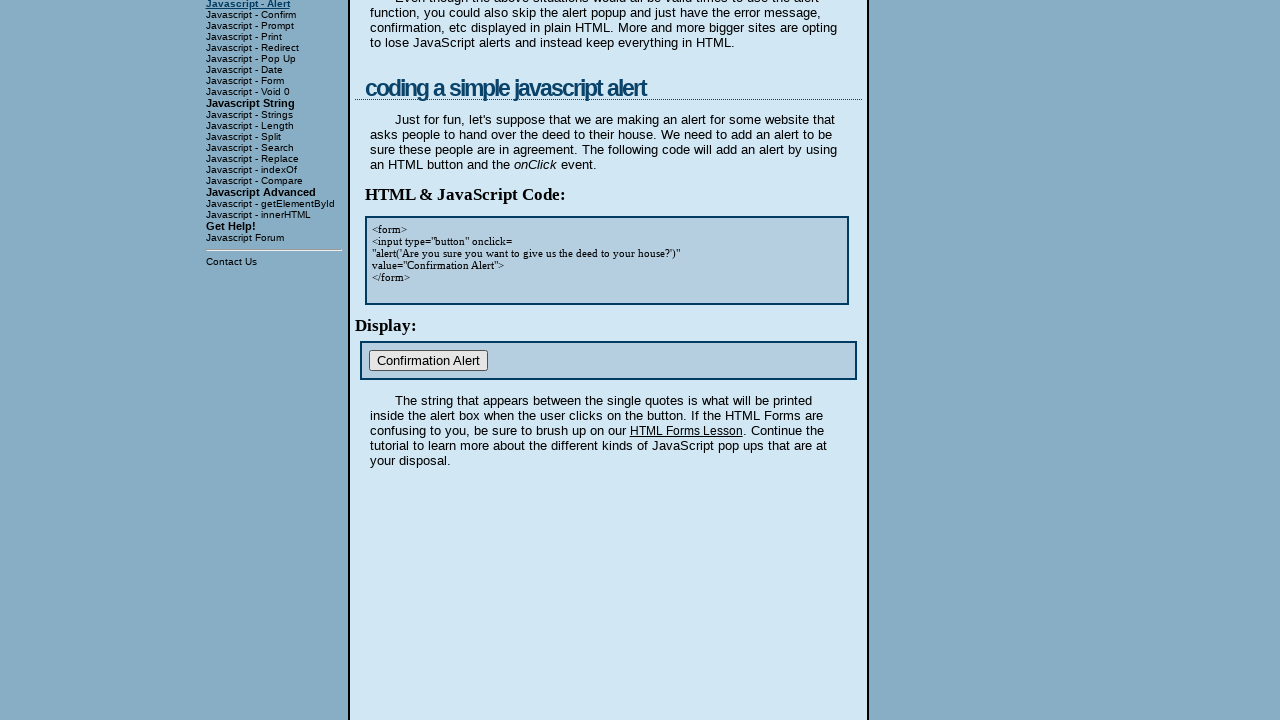

Clicked the Confirmation Alert button to trigger prompt alert at (428, 361) on input[value='Confirmation Alert']
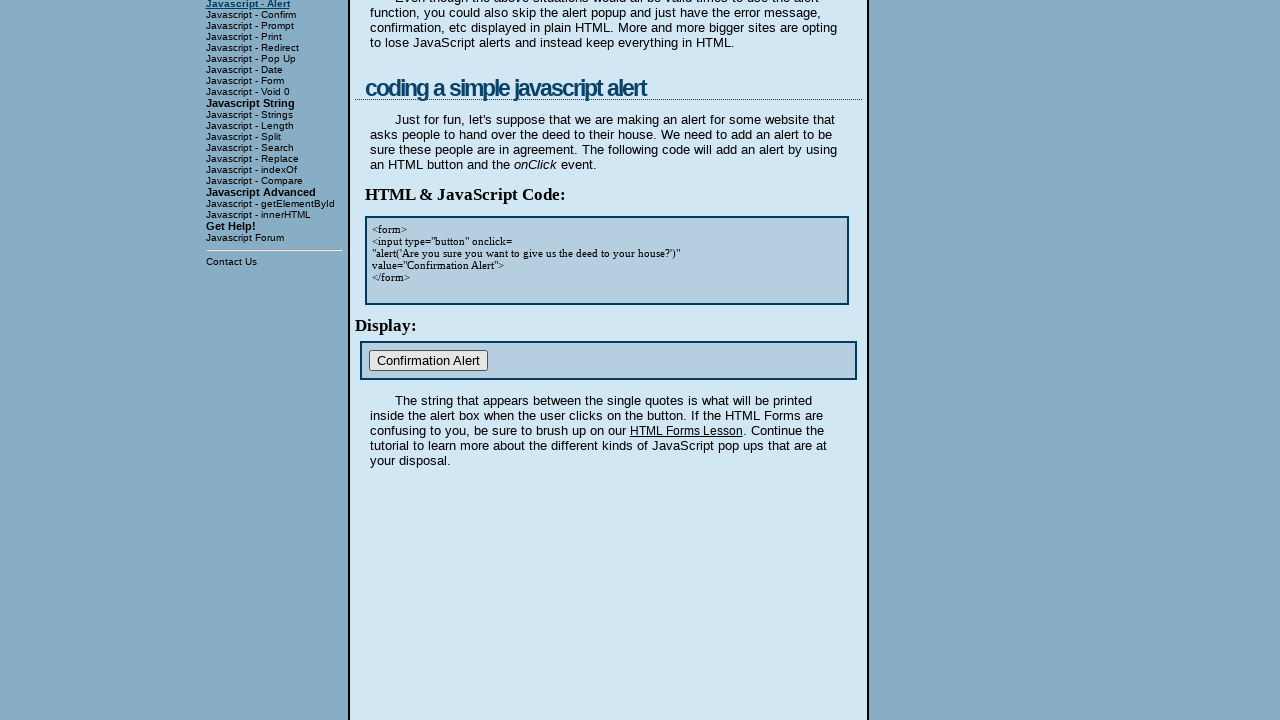

Set up dialog handler to send text input to prompt alerts
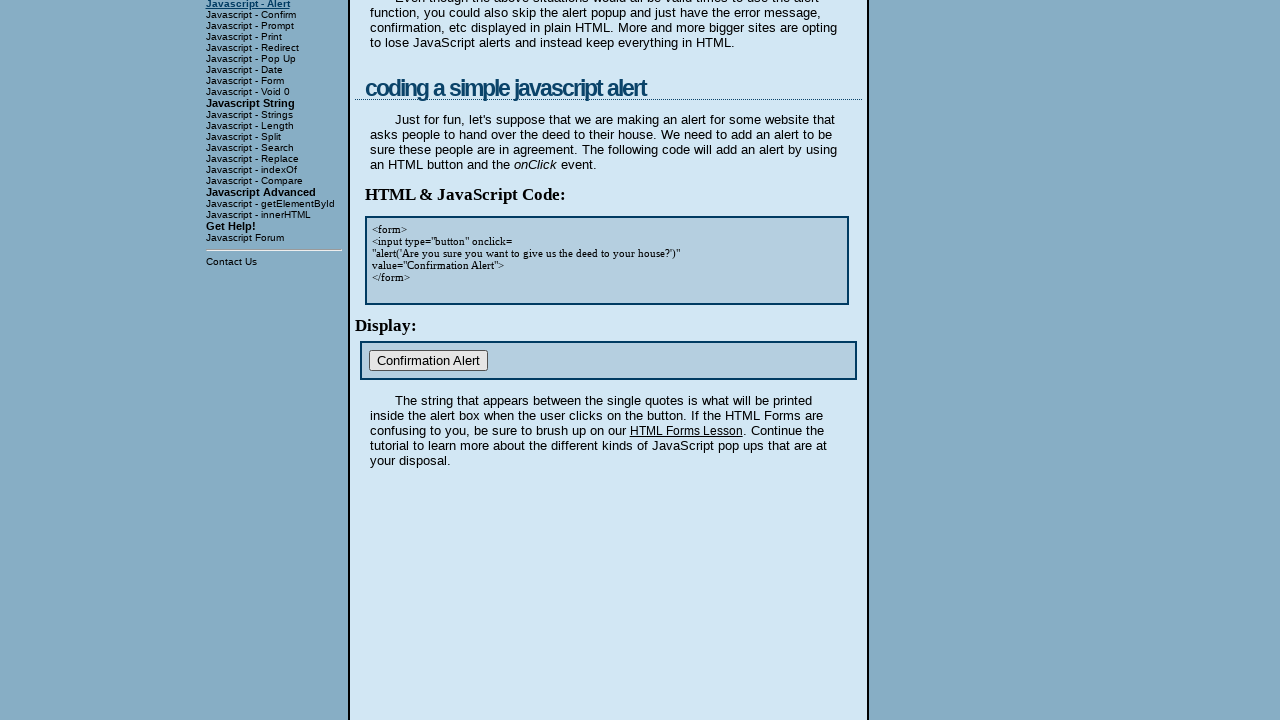

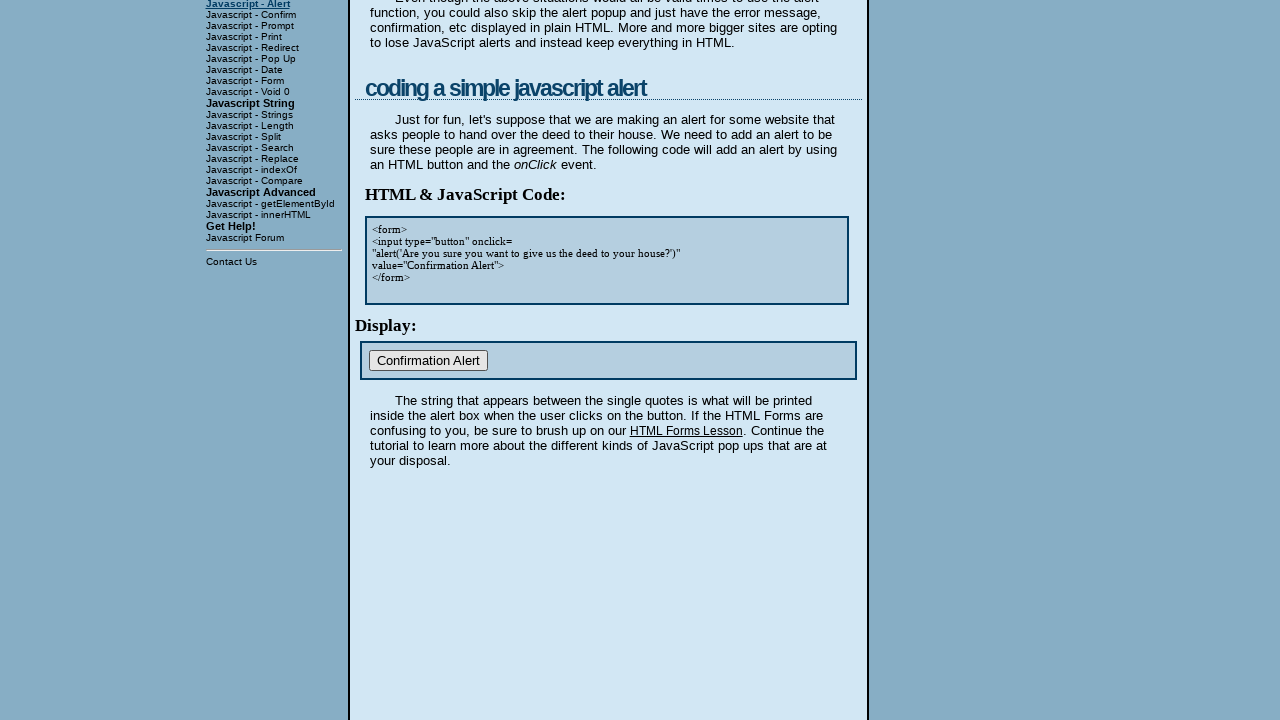